Tests right-click (context menu) functionality on the DemoQA buttons page by performing a right-click on the designated button and verifying the success message appears.

Starting URL: https://demoqa.com/buttons

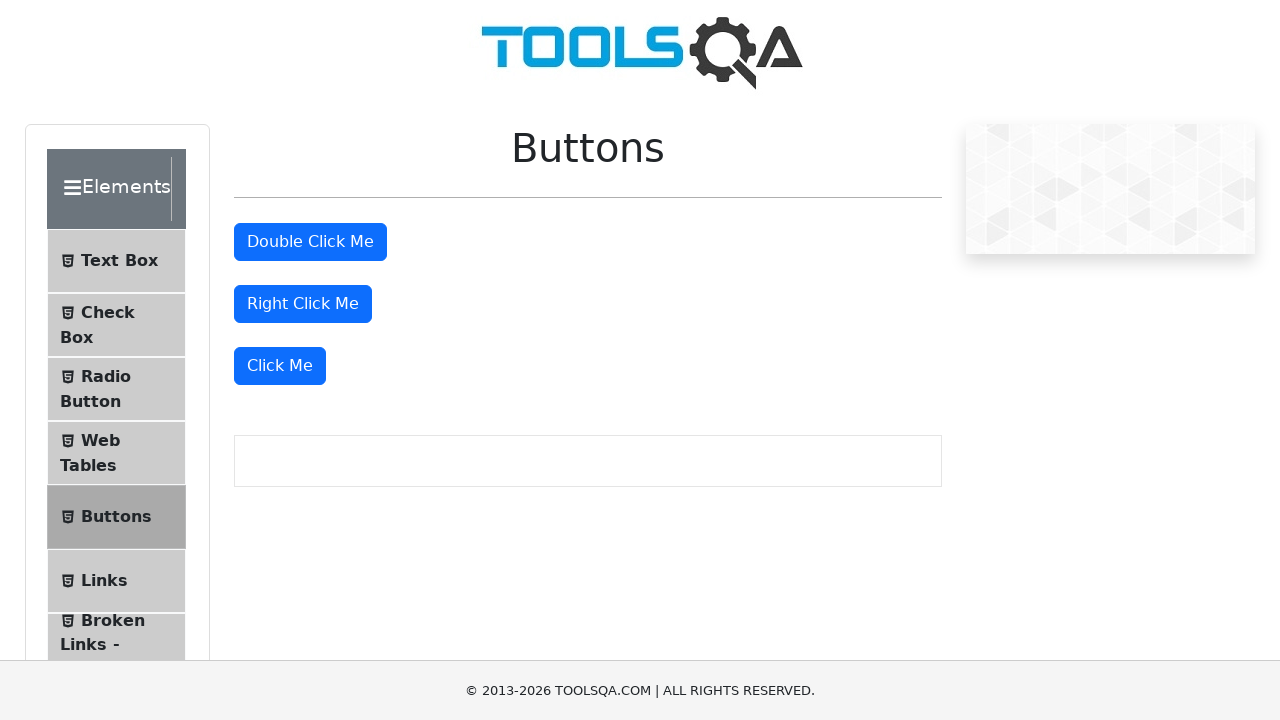

Waited for right-click button to be visible on DemoQA buttons page
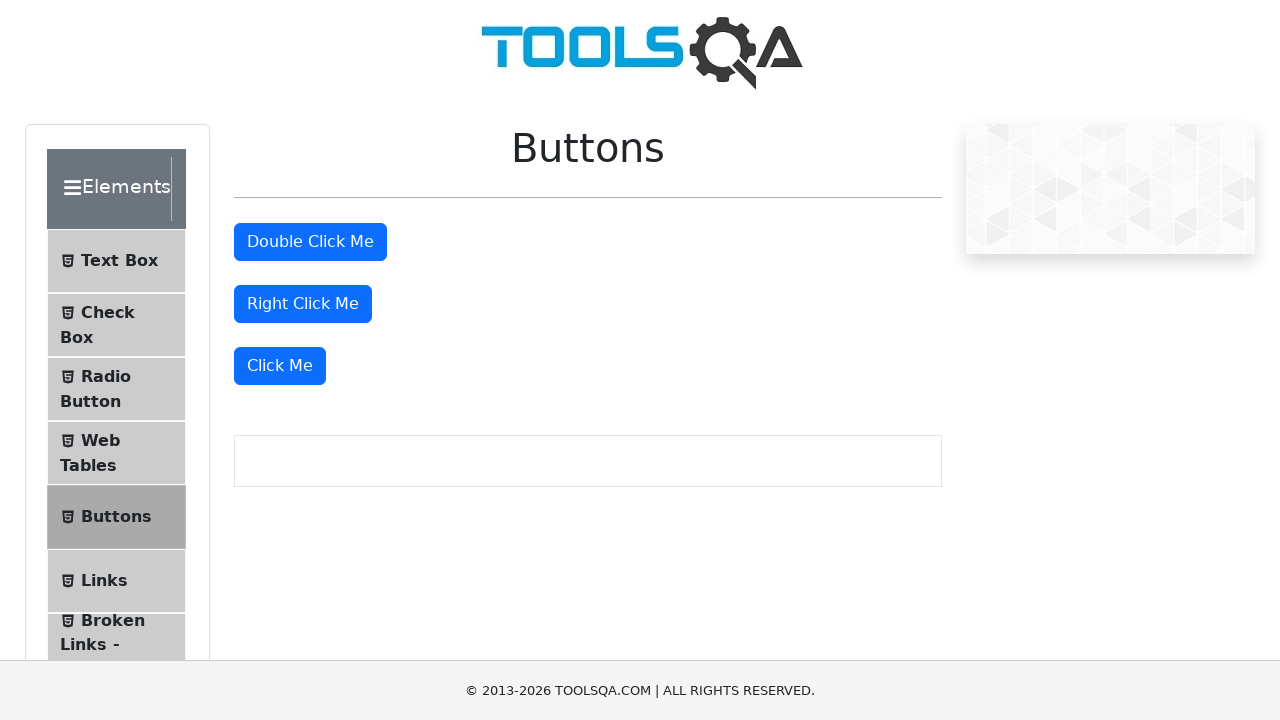

Performed right-click on the right-click button at (303, 304) on #rightClickBtn
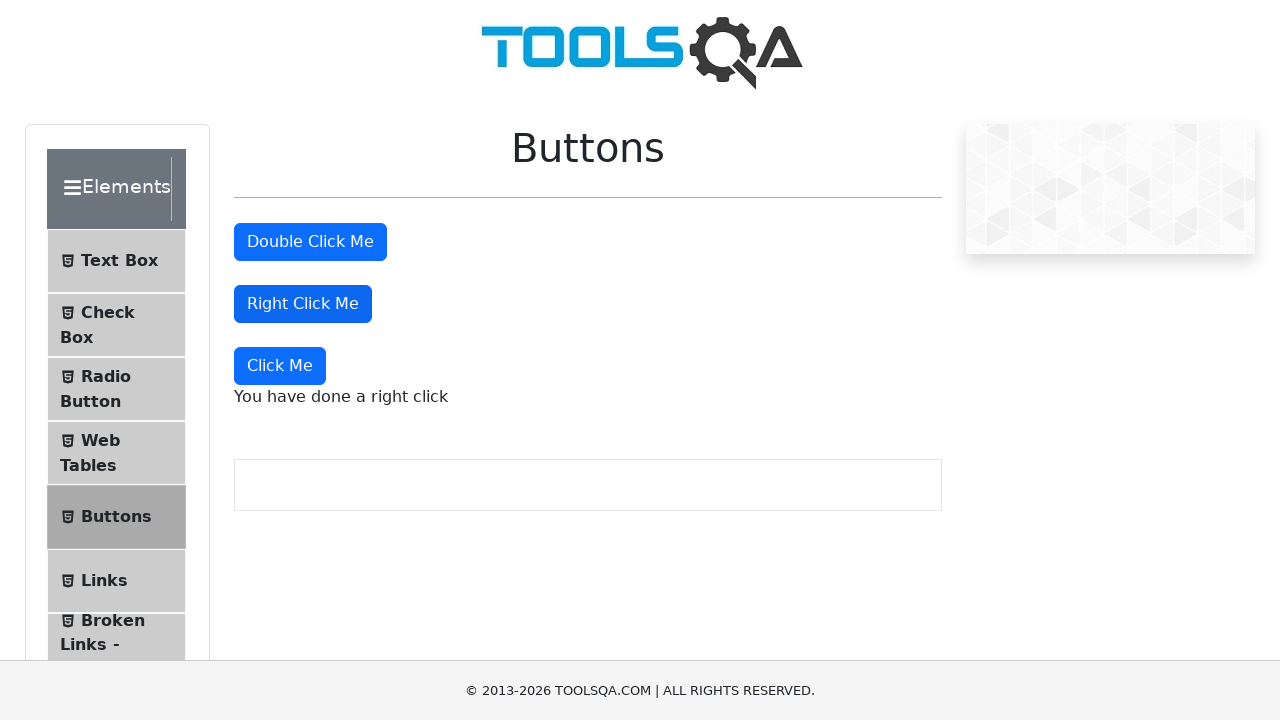

Waited for right-click success message to appear
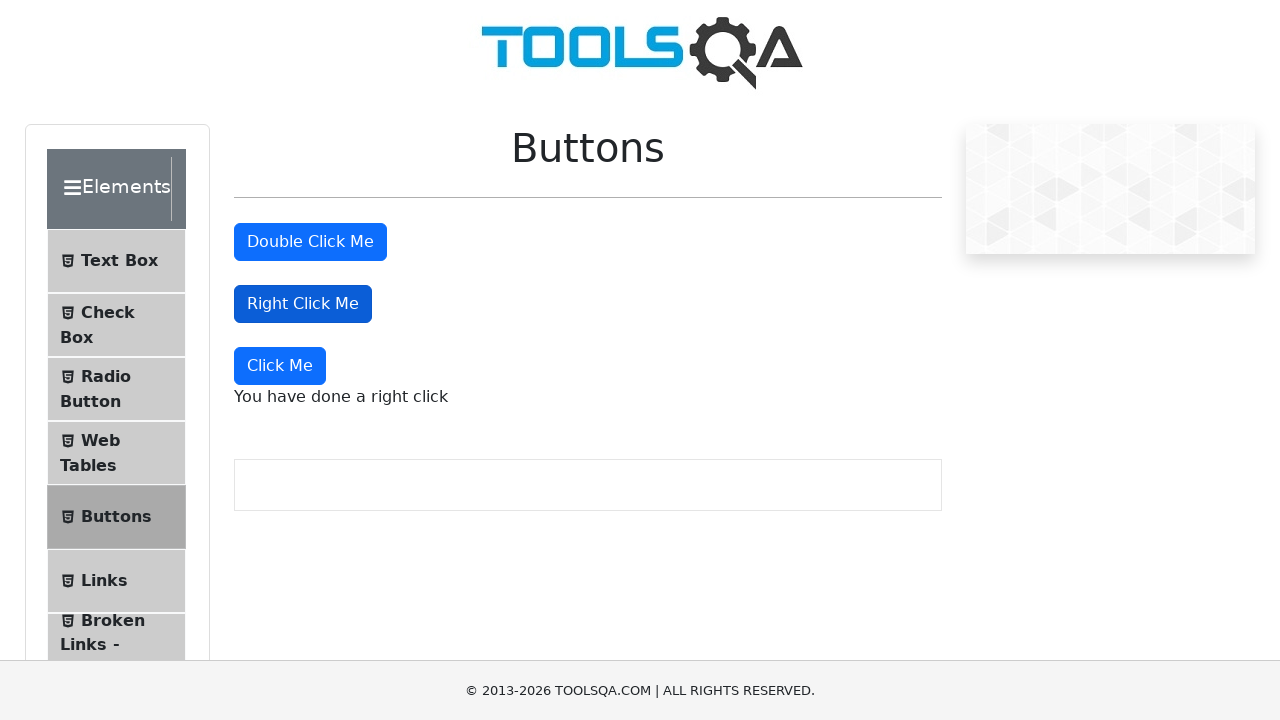

Retrieved right-click success message text
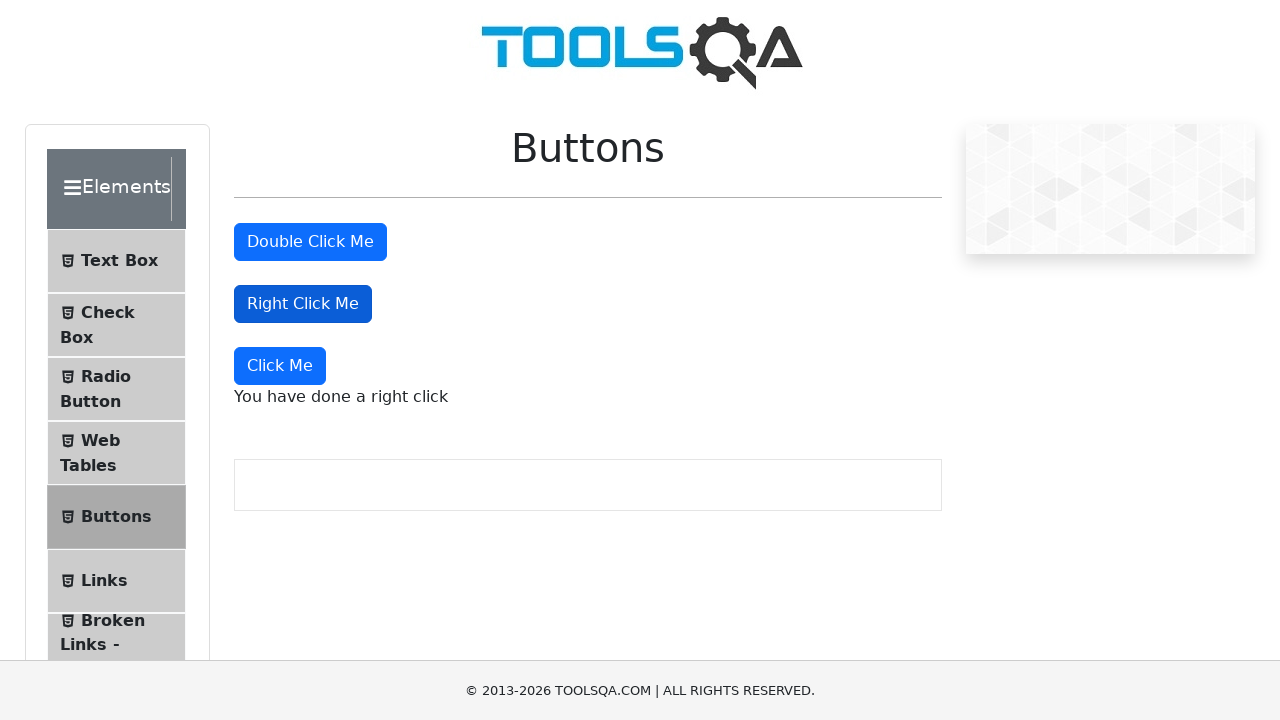

Verified success message displays 'You have done a right click'
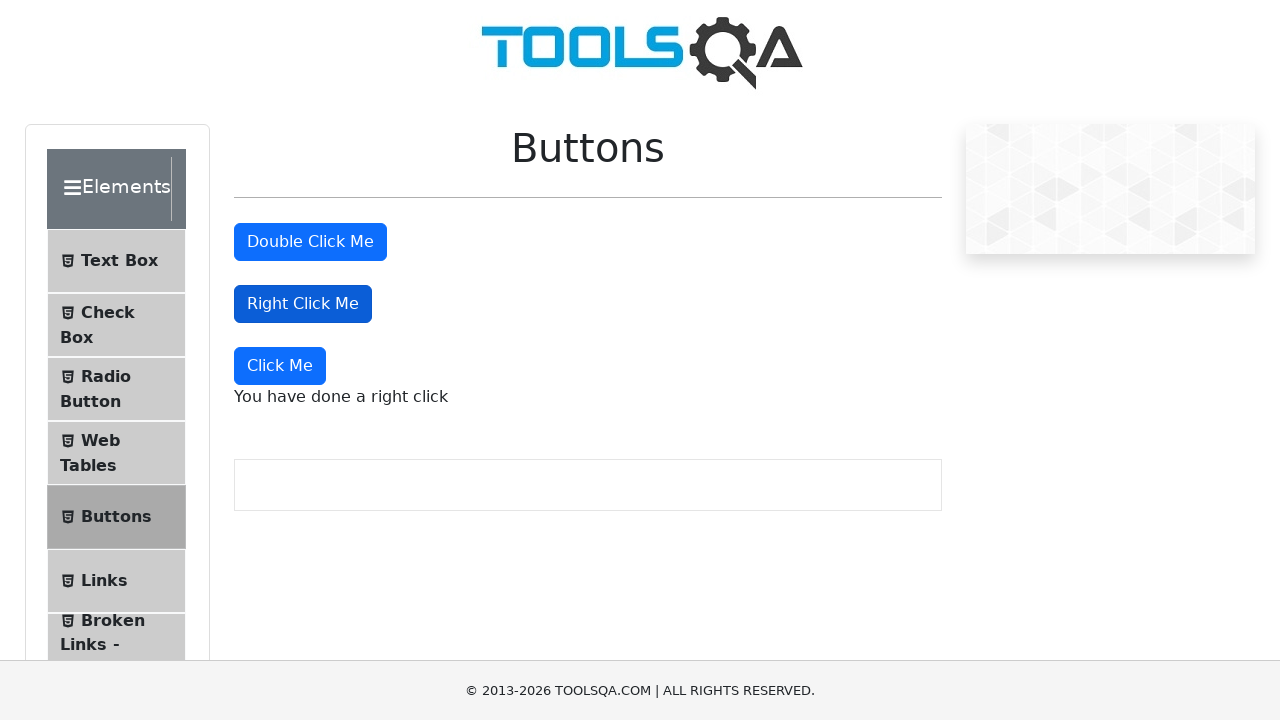

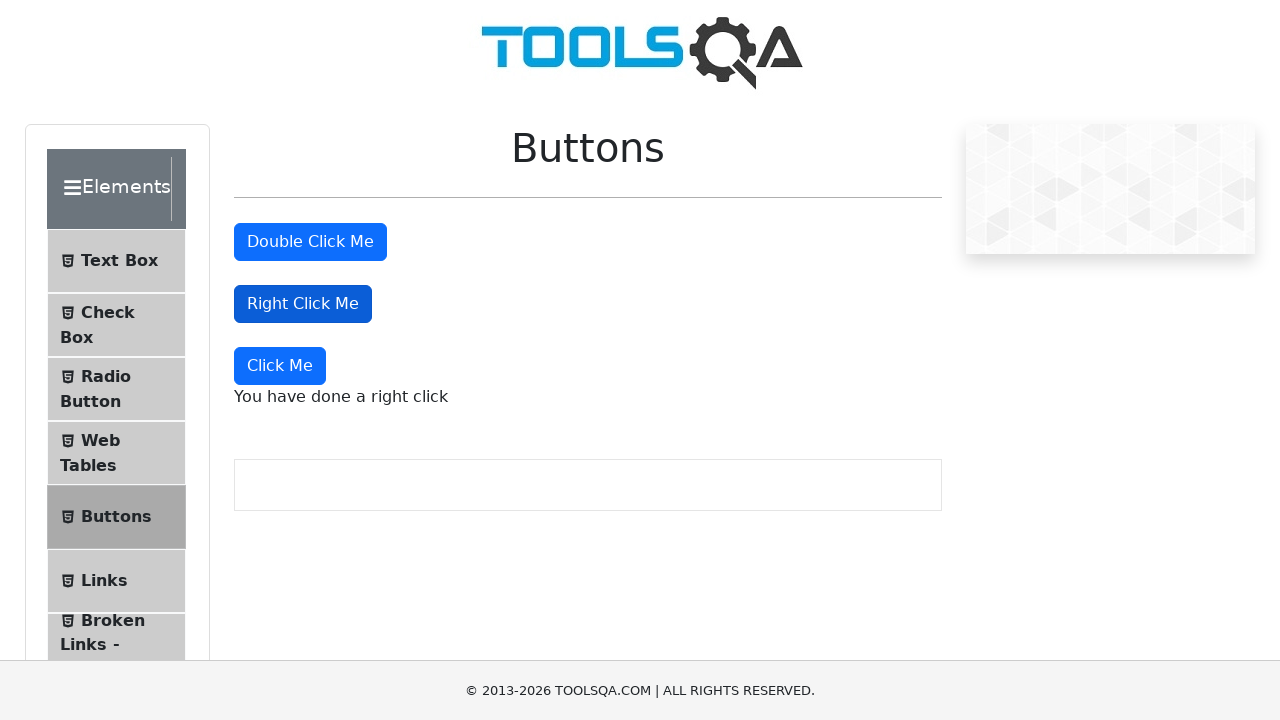